Tests scrolling functionality by scrolling to the footer element and verifying the scroll position changed

Starting URL: https://webdriver.io/

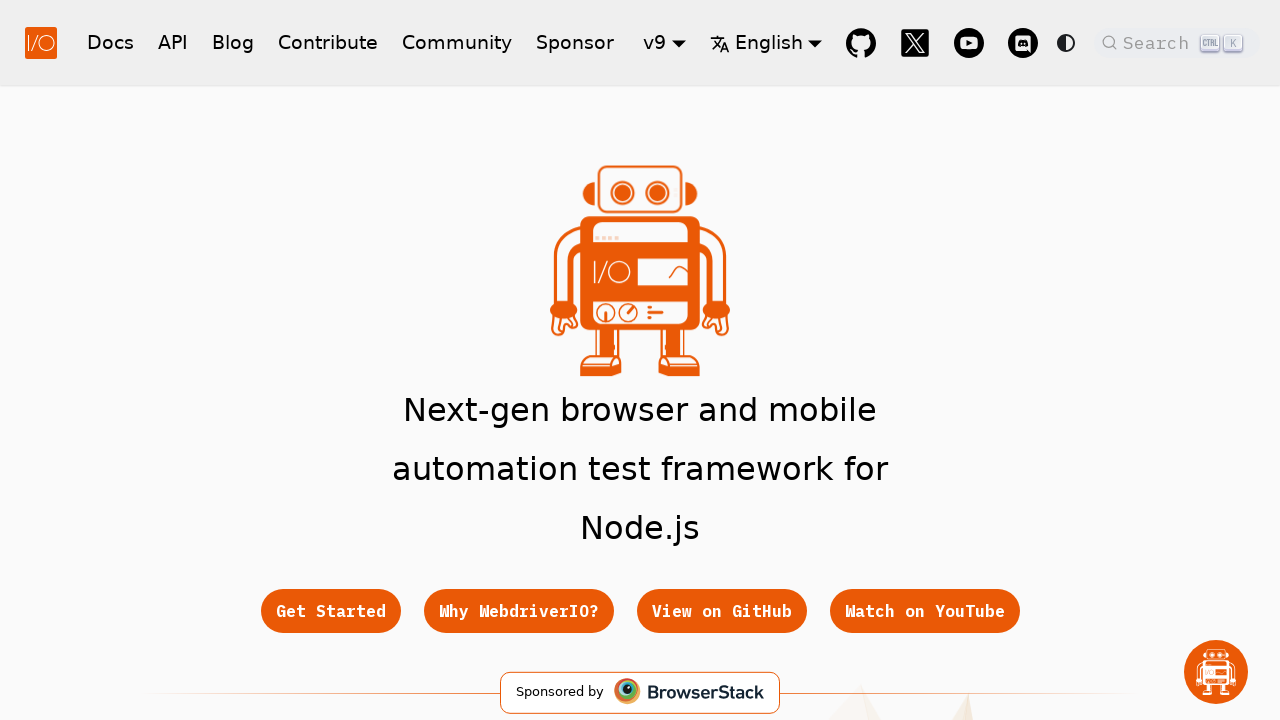

Evaluated initial scroll position
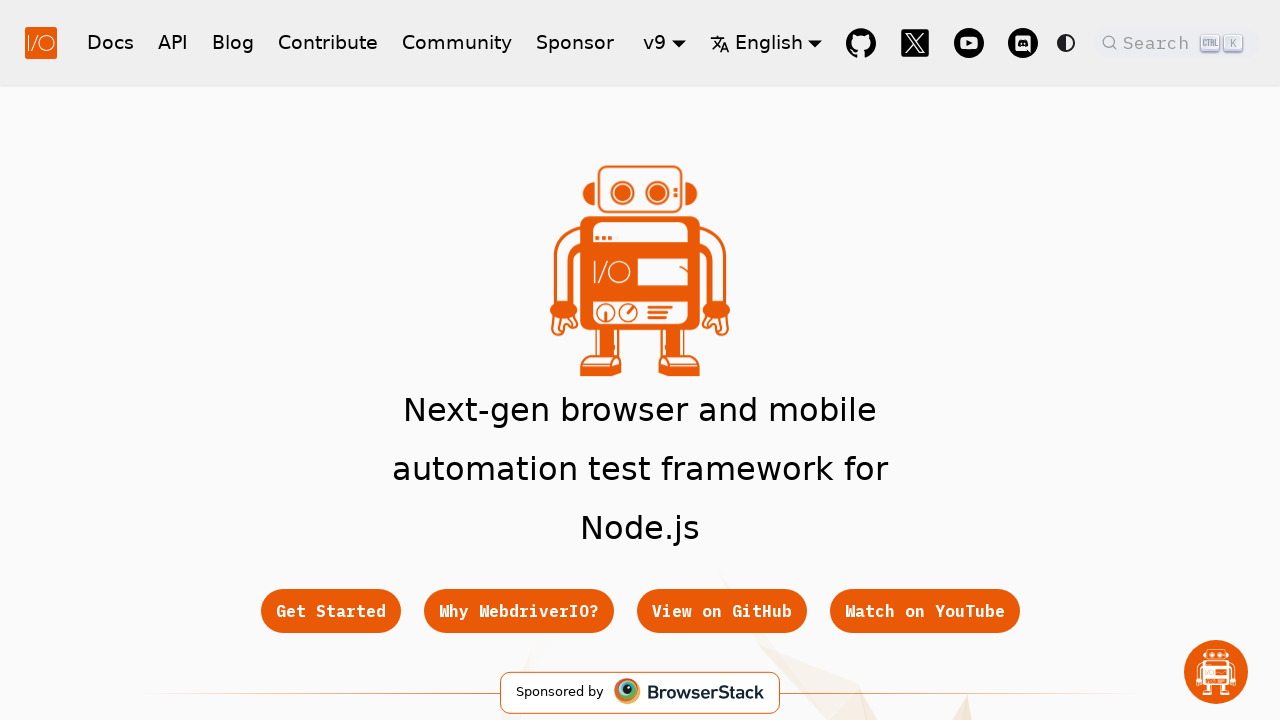

Verified scroll position is at top [0, 0]
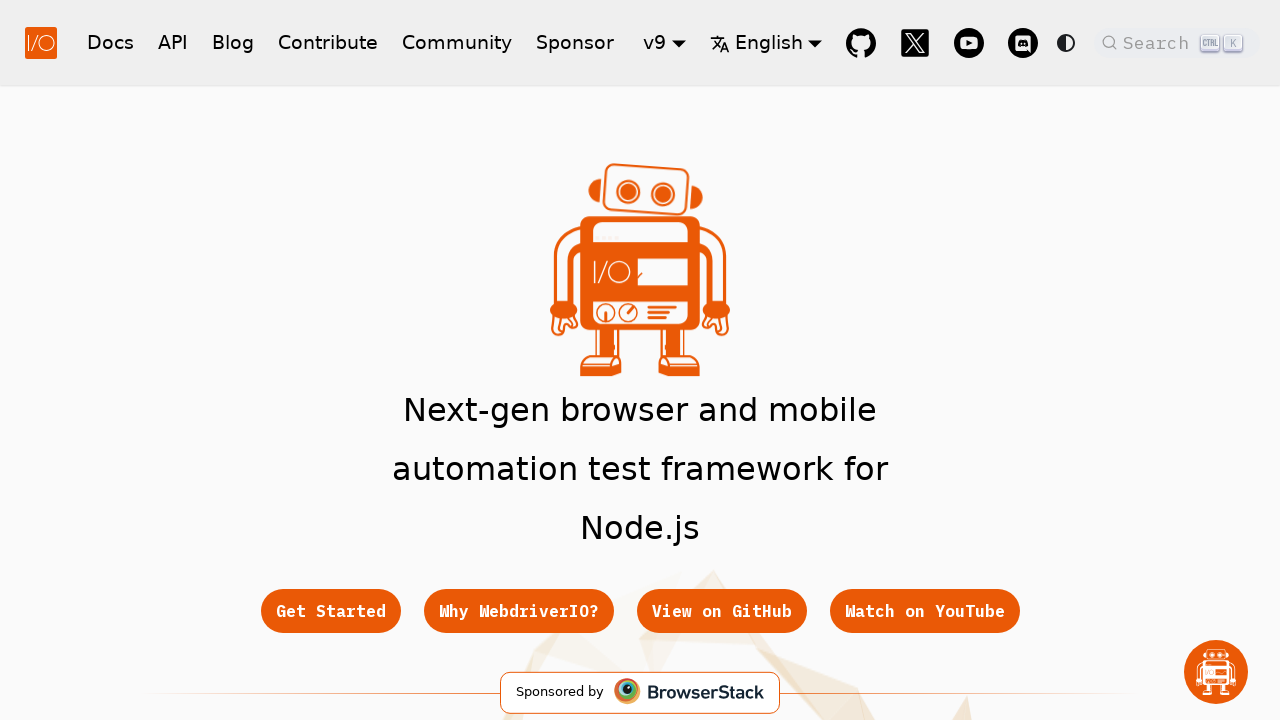

Scrolled footer element into view
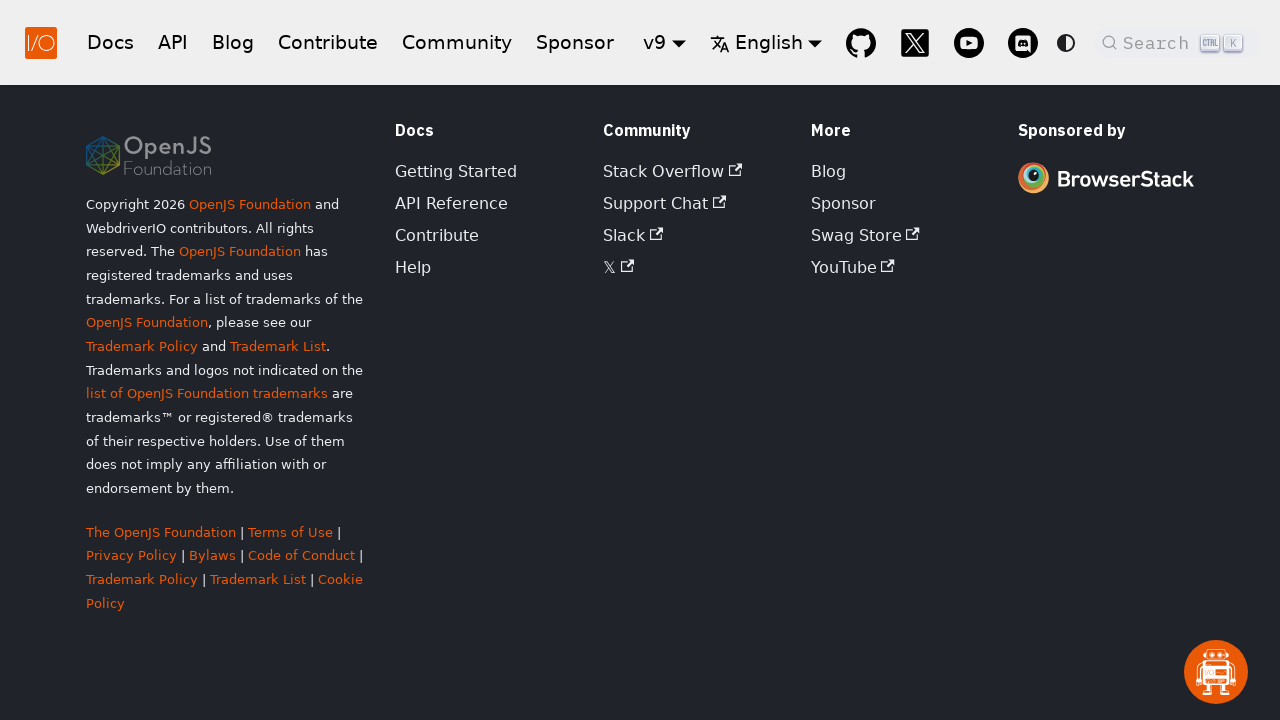

Evaluated scroll position after scrolling
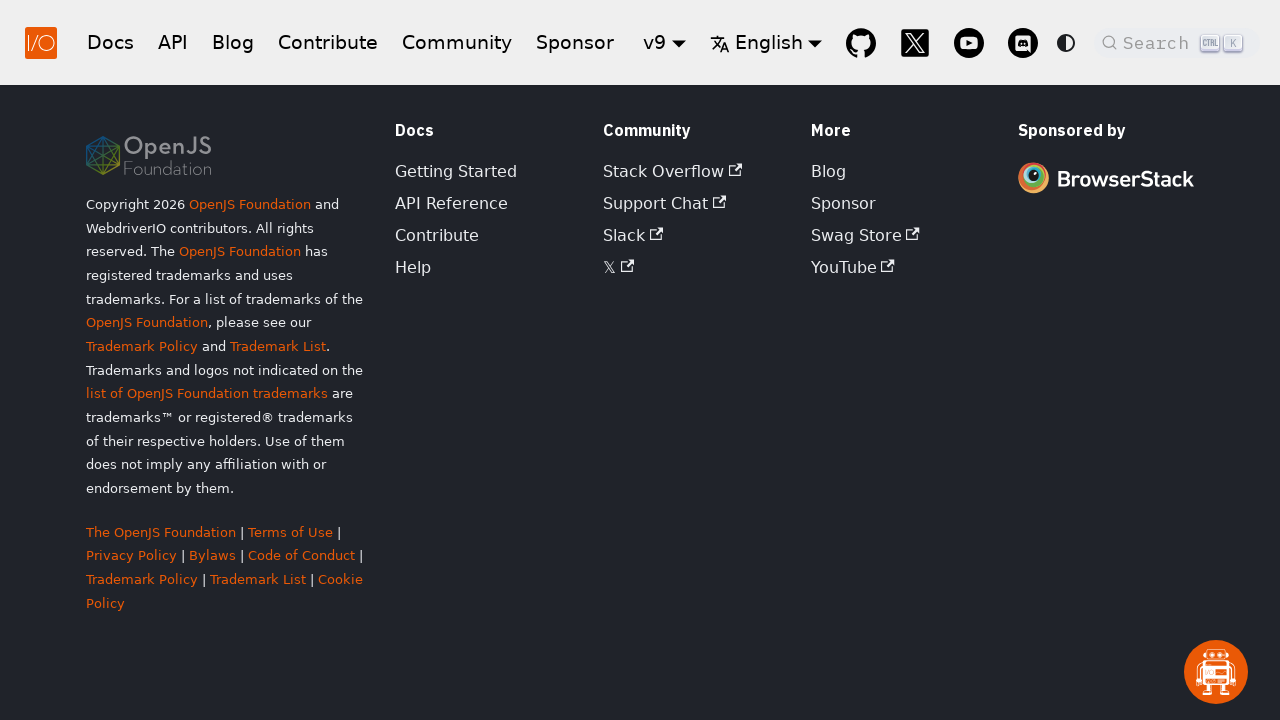

Verified scroll position changed to Y > 100
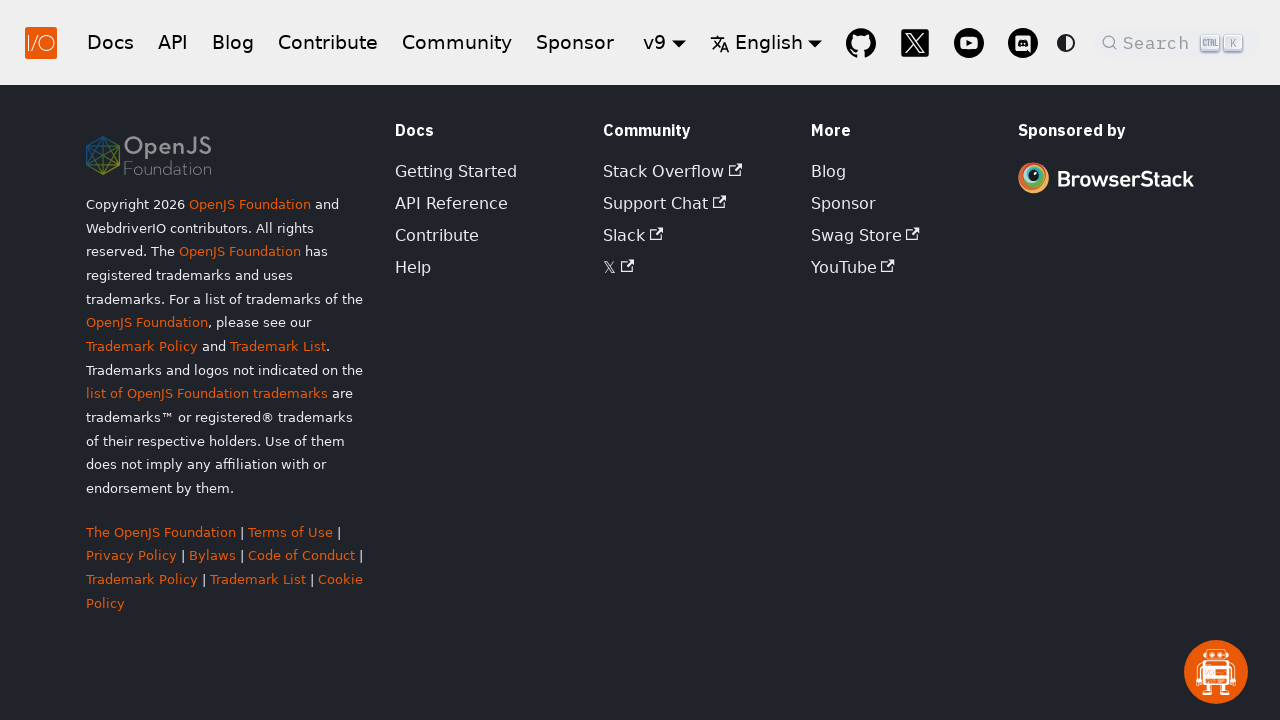

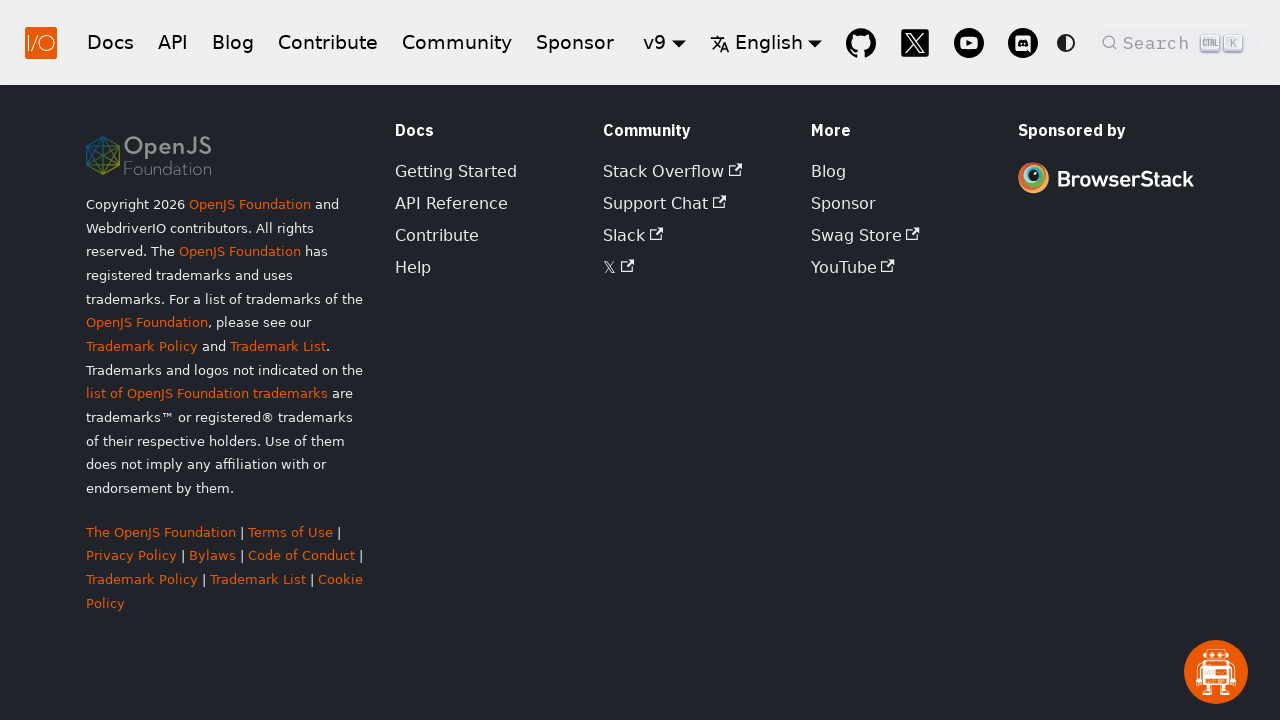